Demonstrates drag and drop by offset by dragging element A to the position of element B using coordinates

Starting URL: https://crossbrowsertesting.github.io/drag-and-drop

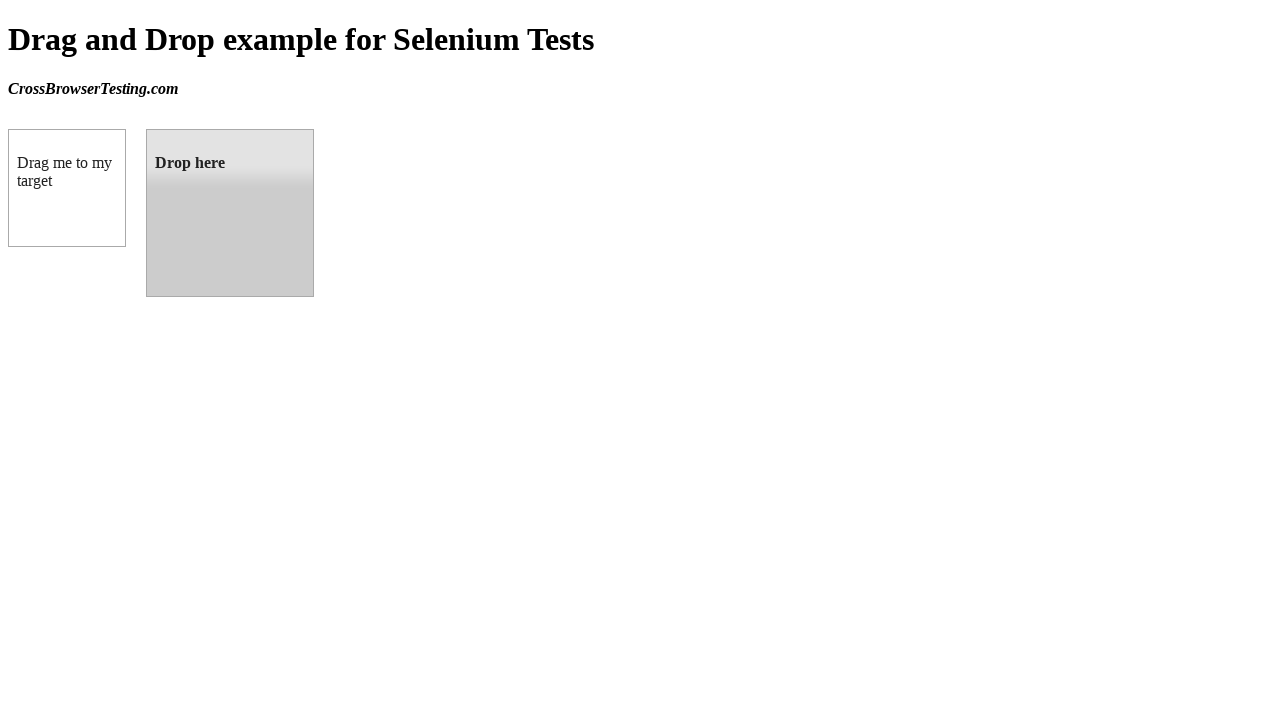

Navigated to drag and drop demo page
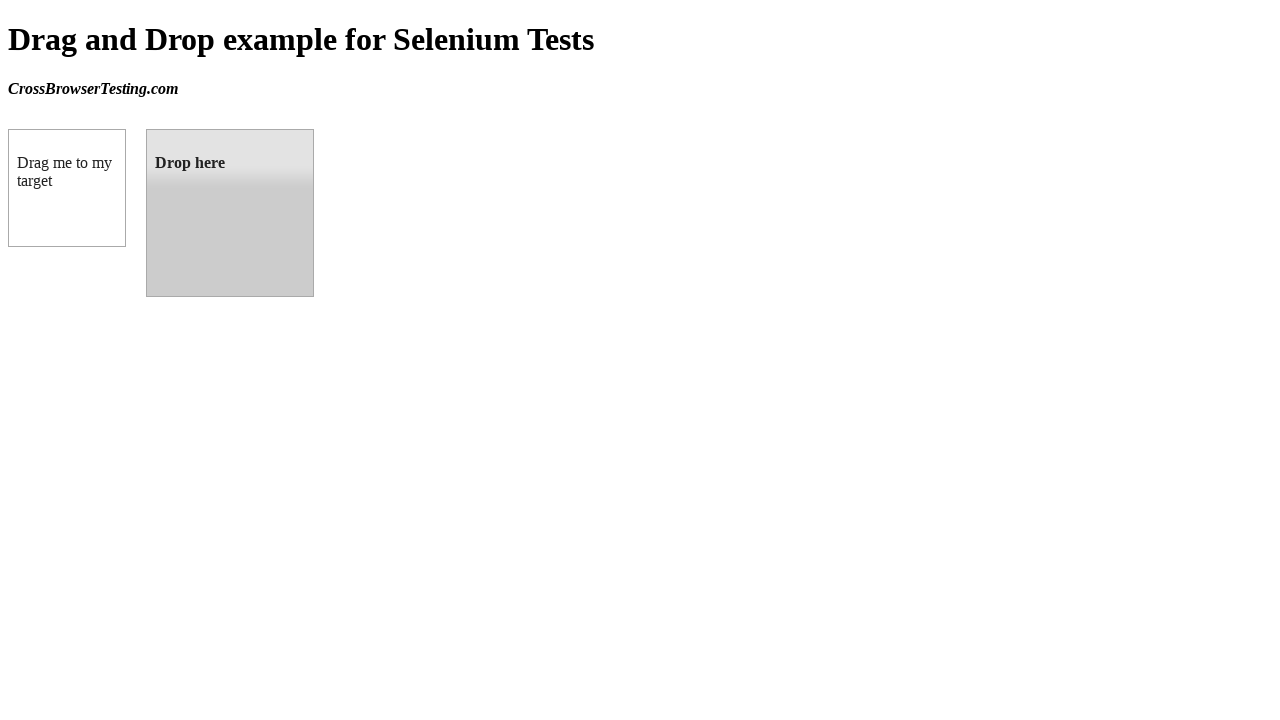

Located source element (box A)
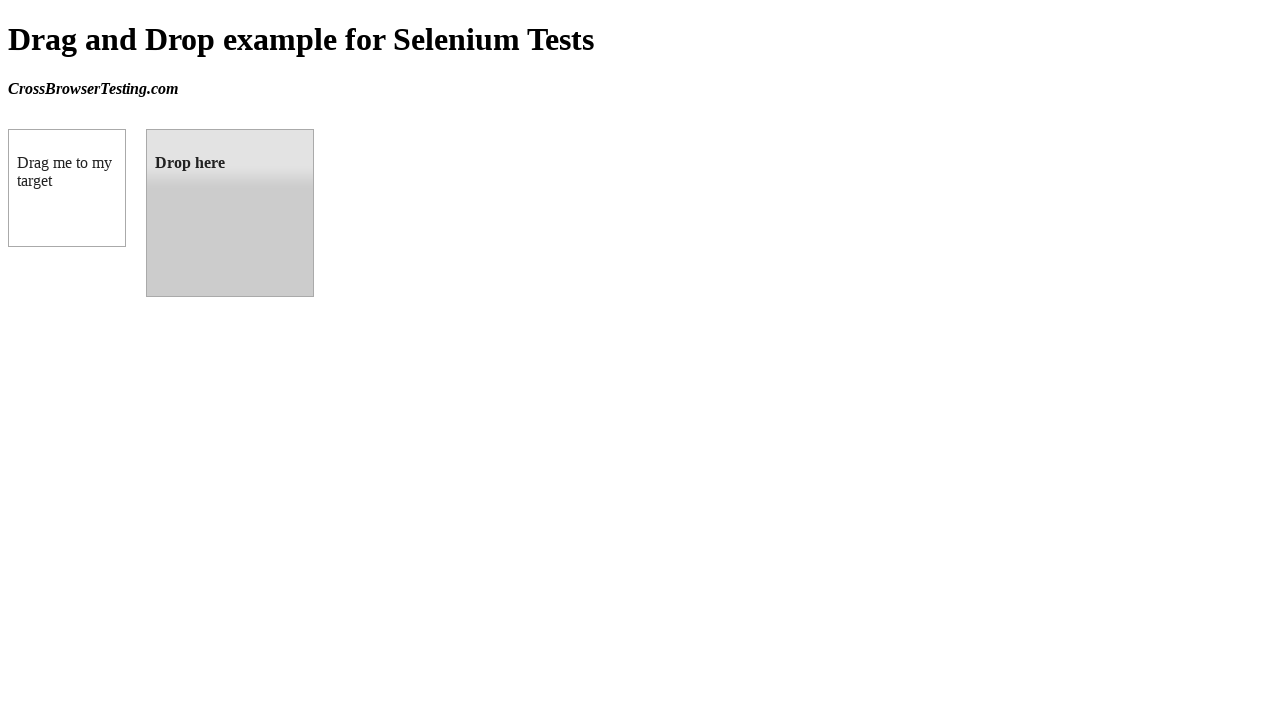

Located target element (box B)
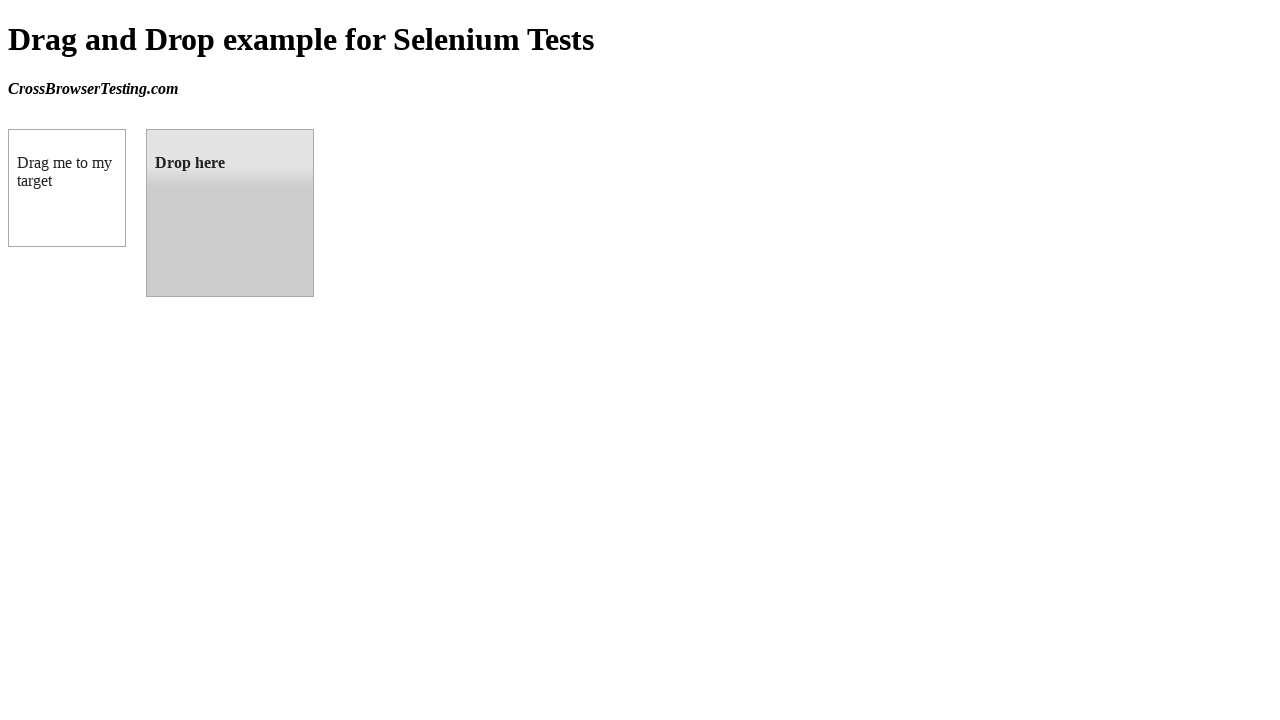

Retrieved bounding box coordinates of target element
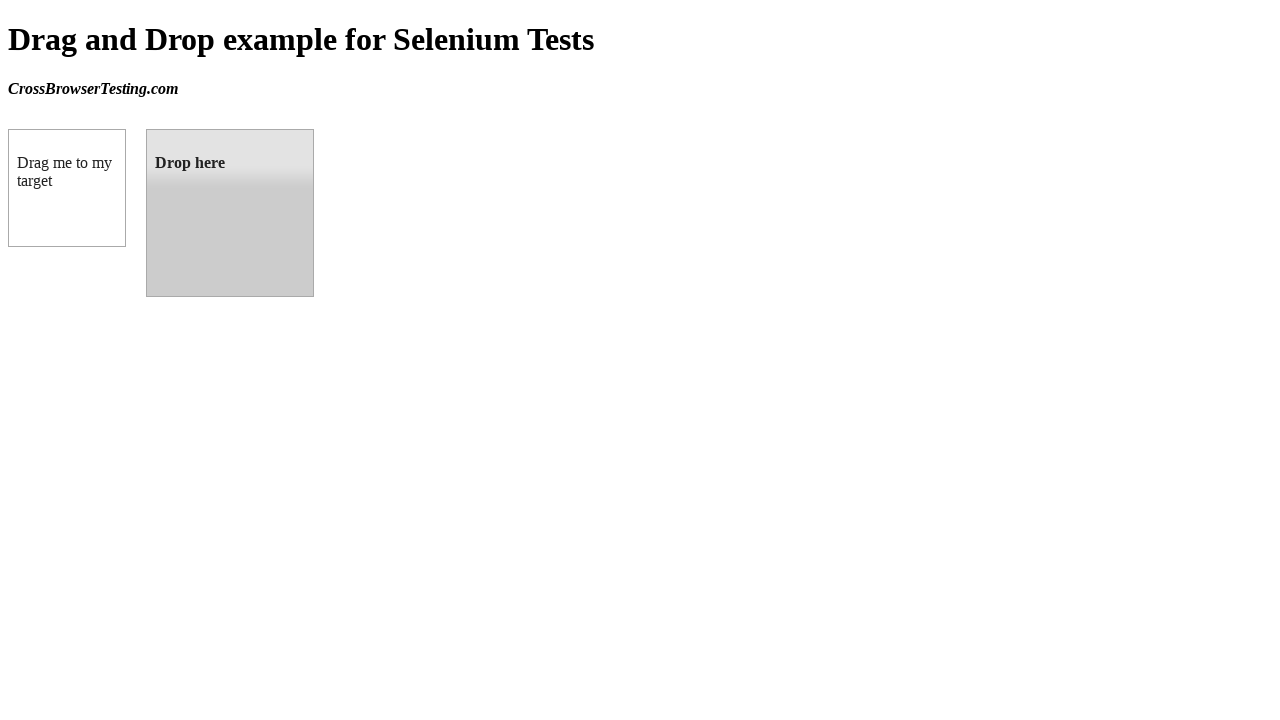

Dragged box A to the position of box B at (230, 213)
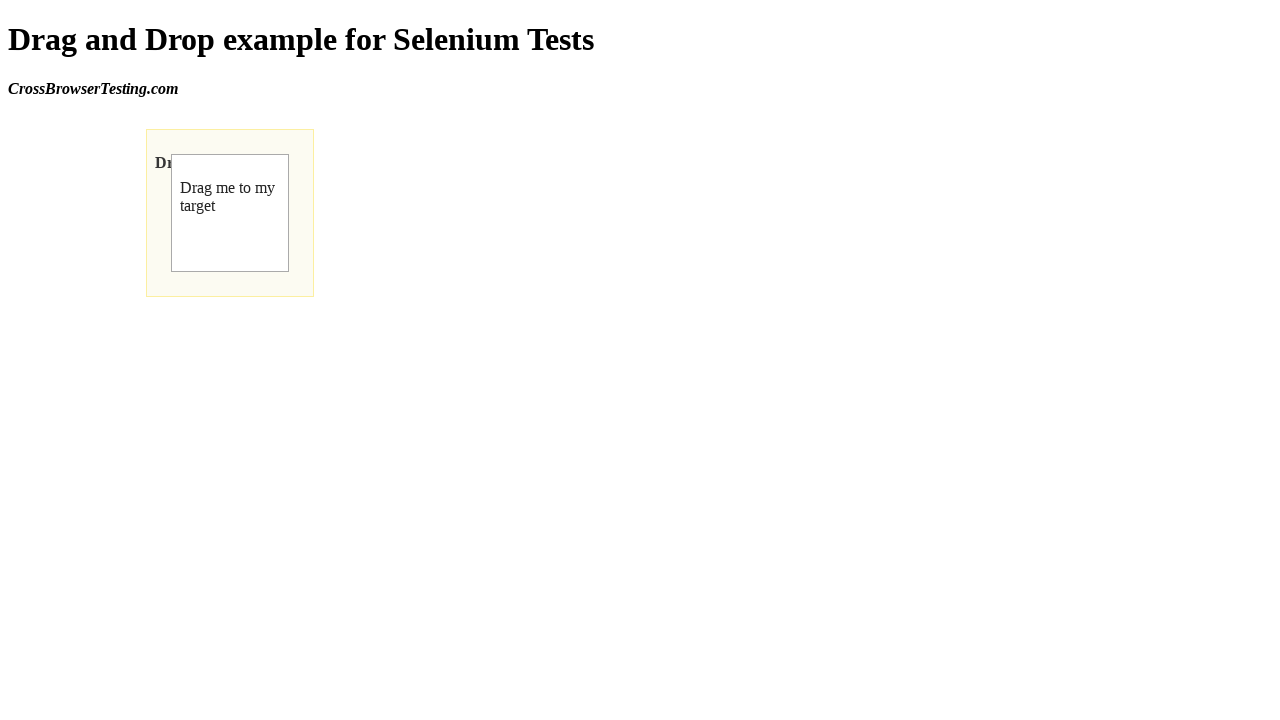

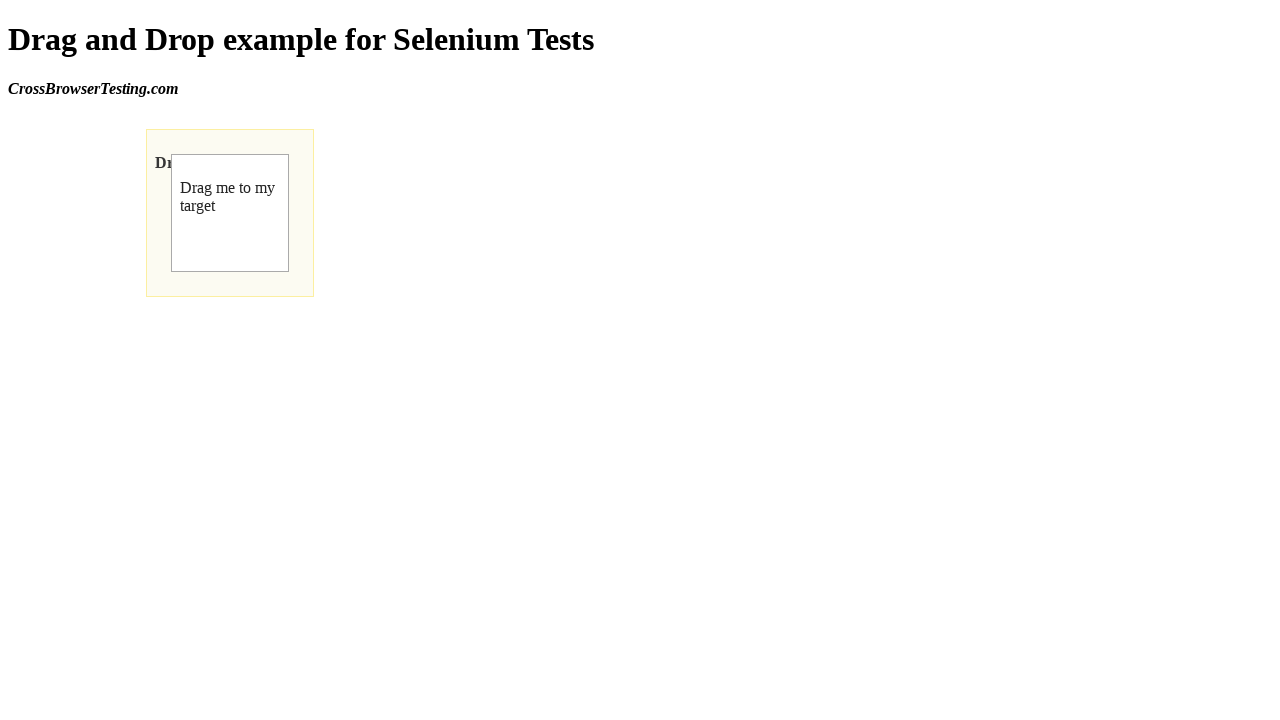